Tests file download functionality by clicking the Download button and initiating a file download

Starting URL: https://rahulshettyacademy.com/upload-download-test/index.html

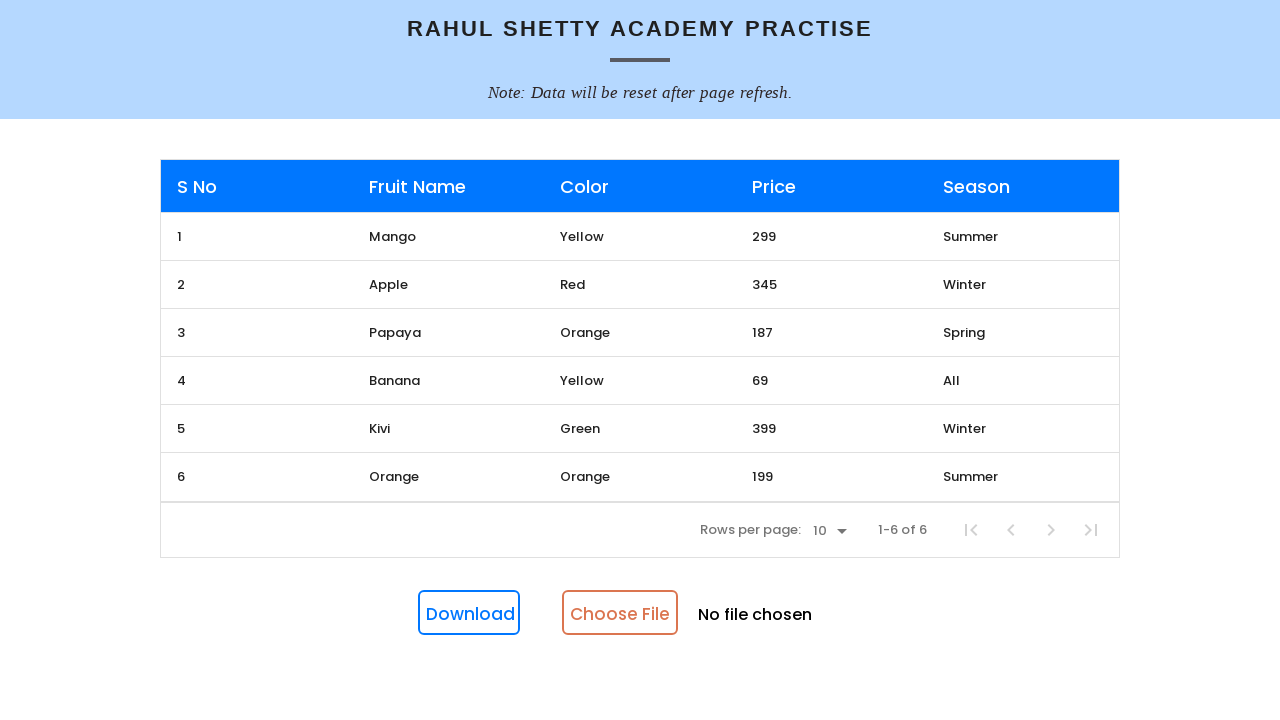

Clicked Download button to initiate file download at (469, 613) on internal:role=button[name="Download"i]
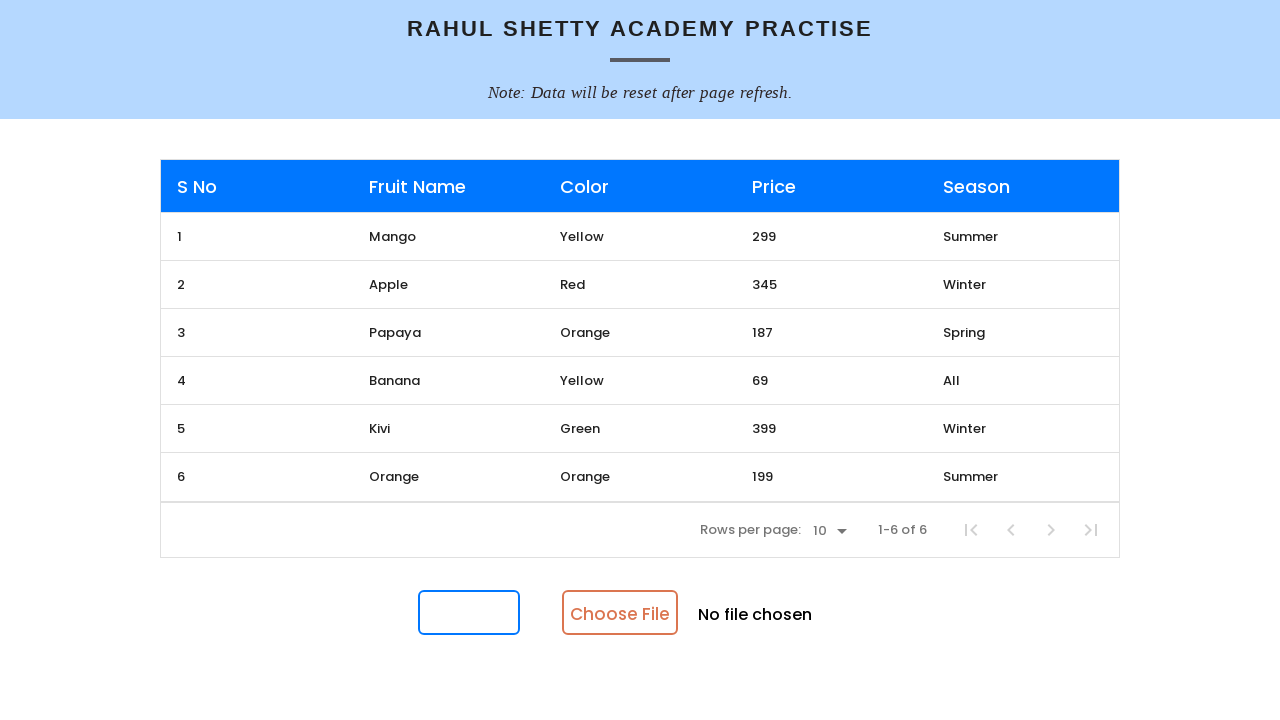

File download completed and download object retrieved
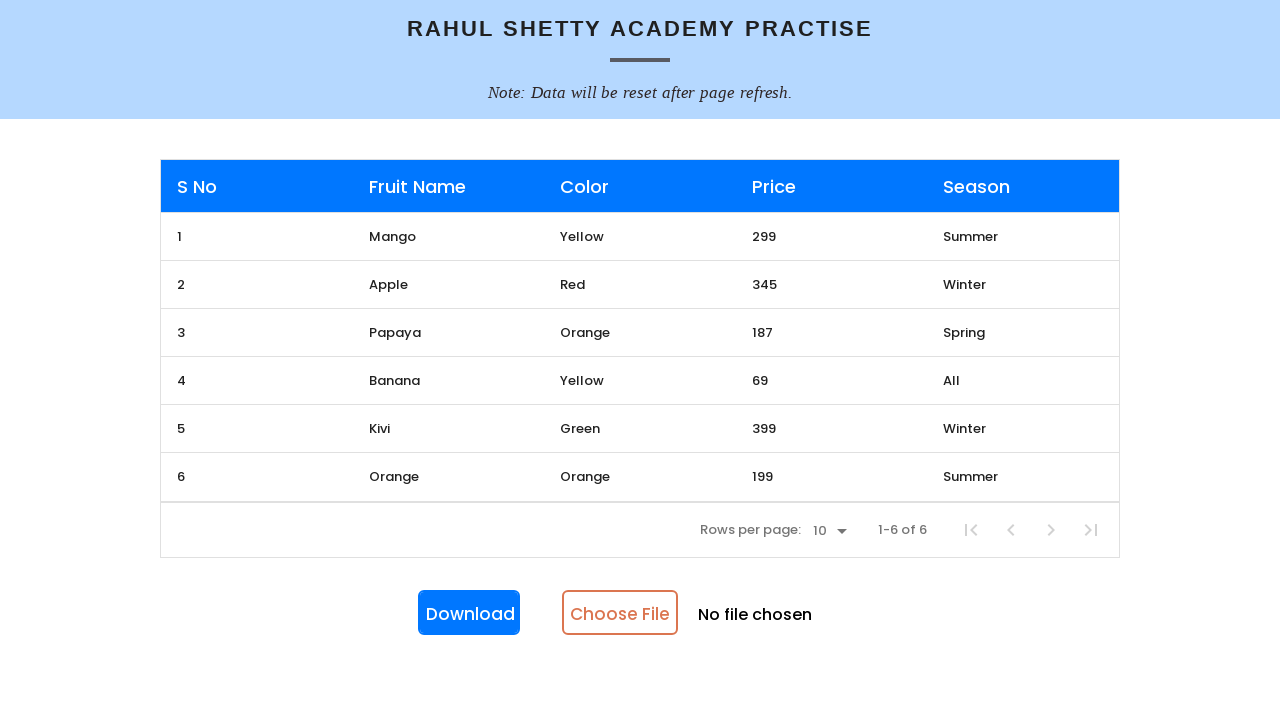

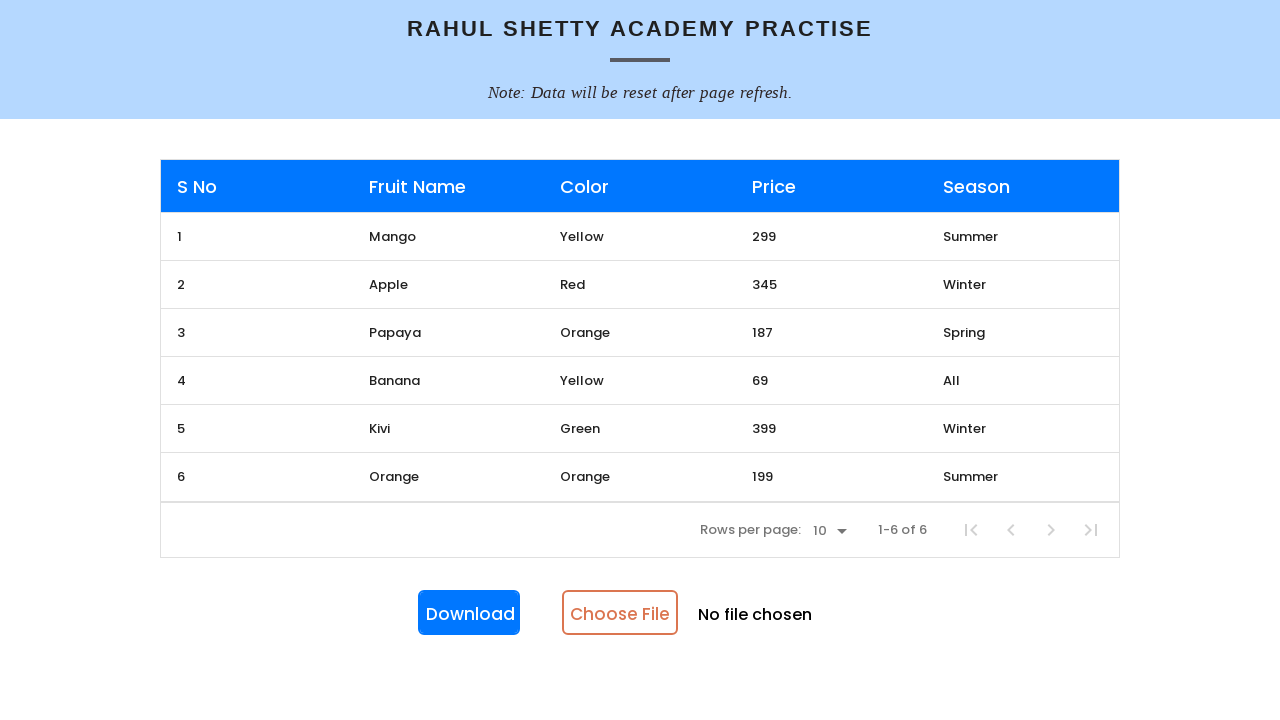